Tests different types of mouse clicks including single click, double click, and right click on buttons

Starting URL: http://sahitest.com/demo/clicks.htm

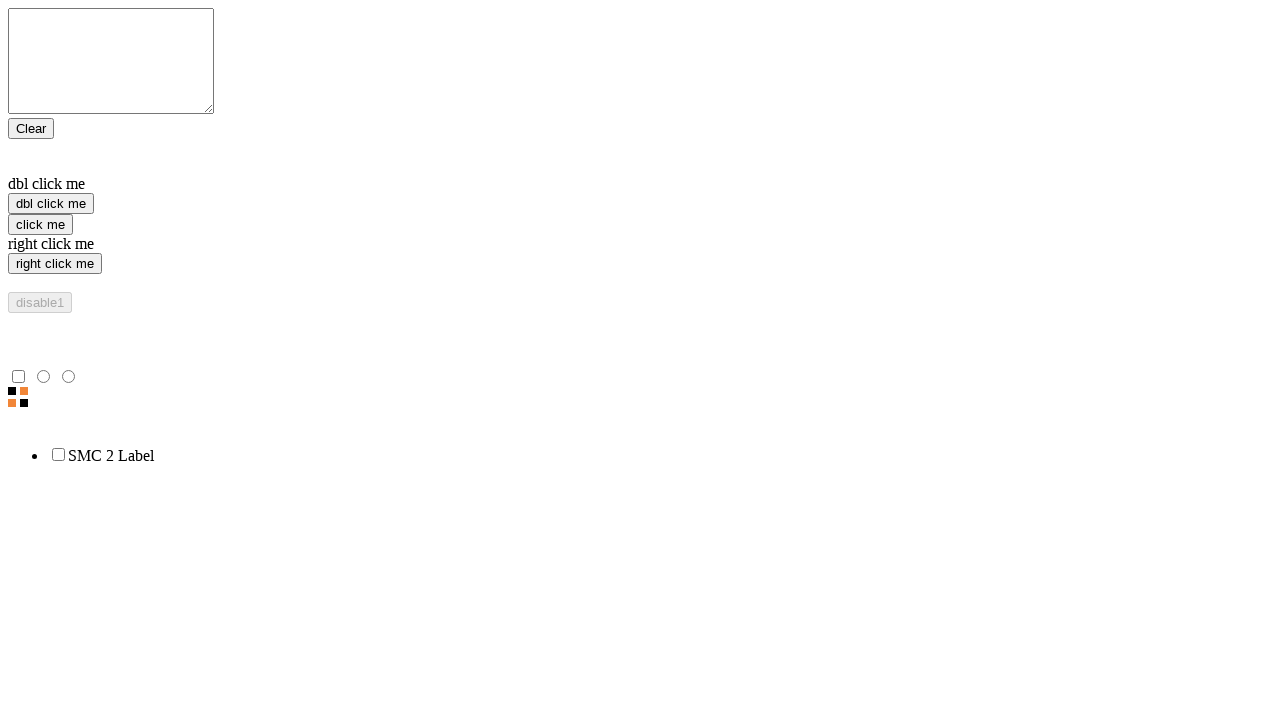

Located single click button element
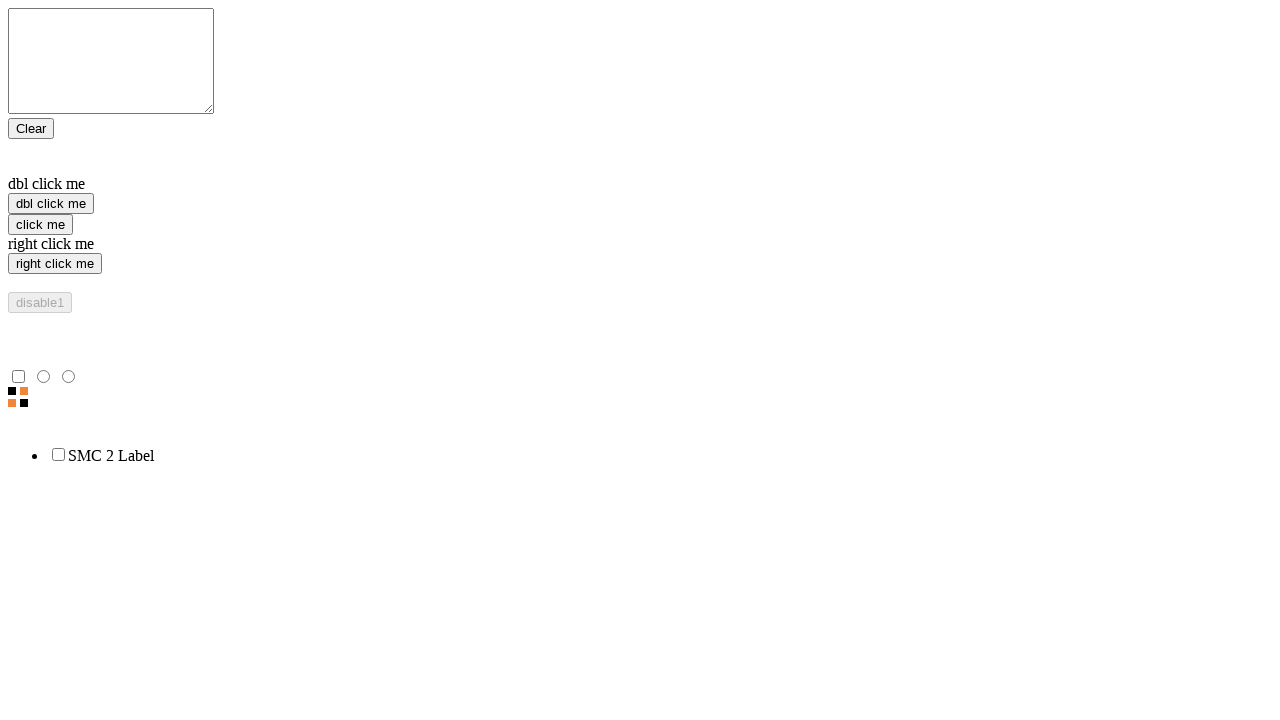

Located double click button element
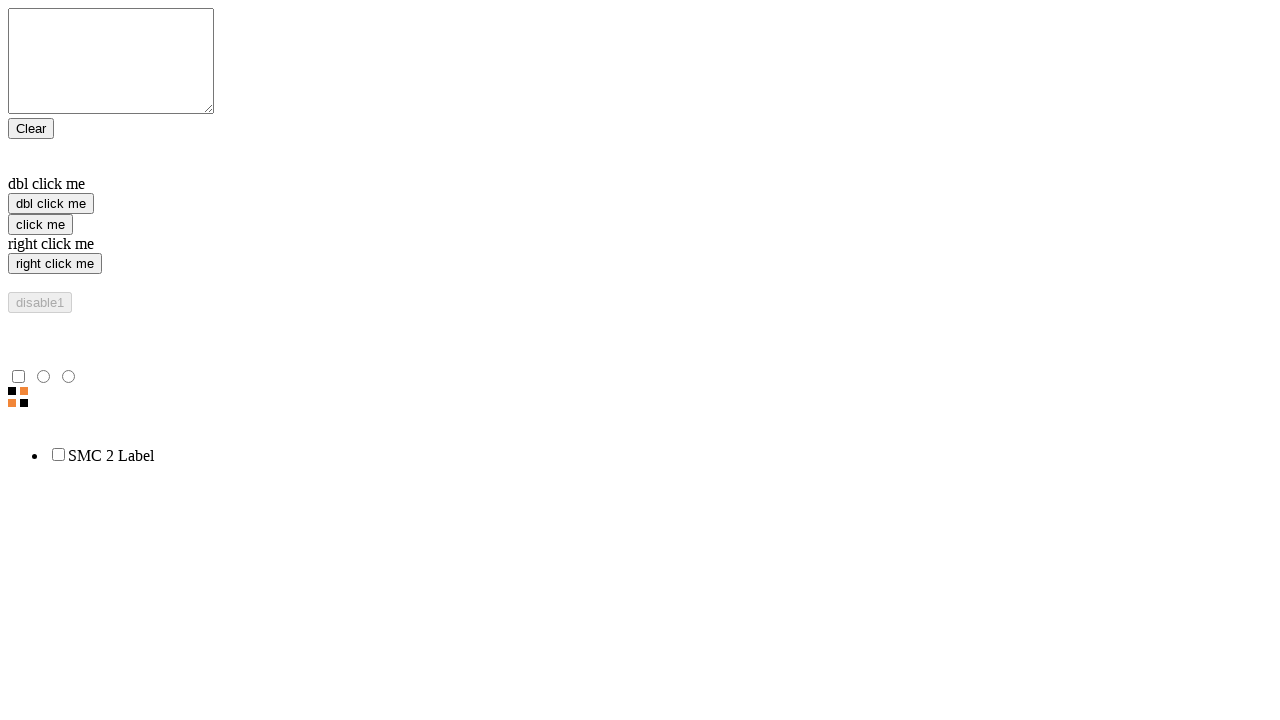

Located right click button element
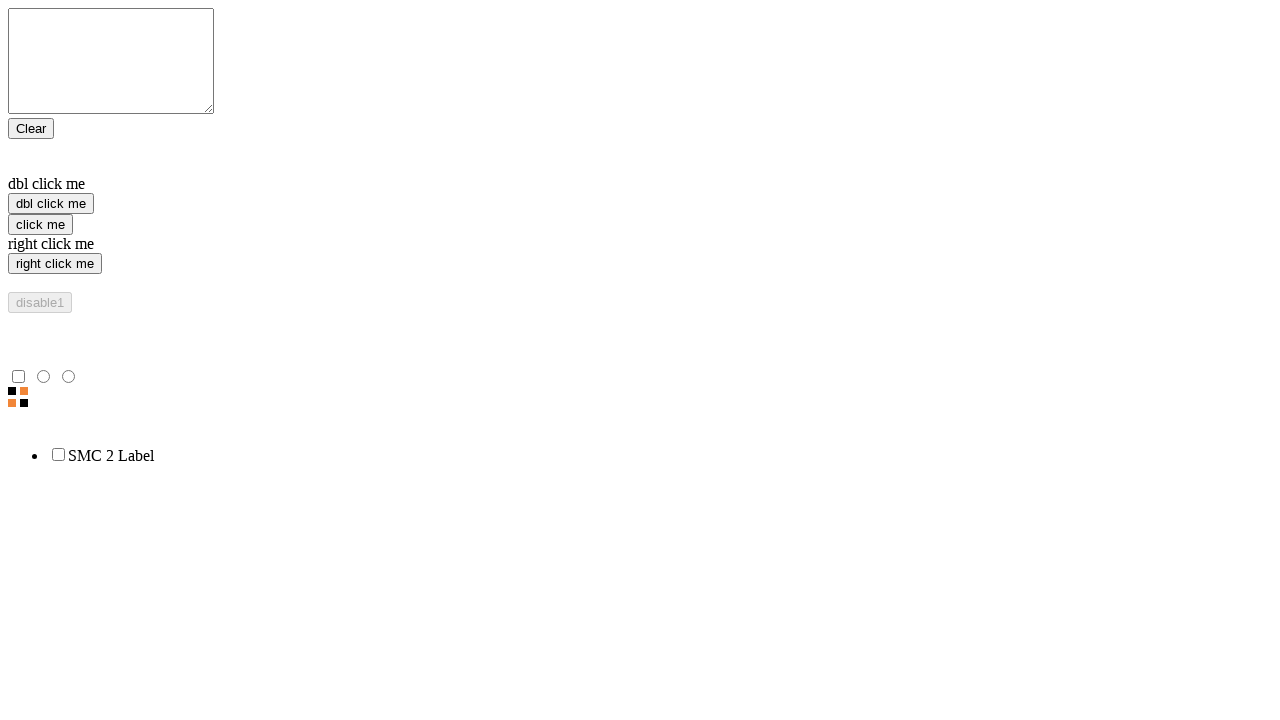

Performed single click on button at (40, 224) on xpath=//input[@value='click me']
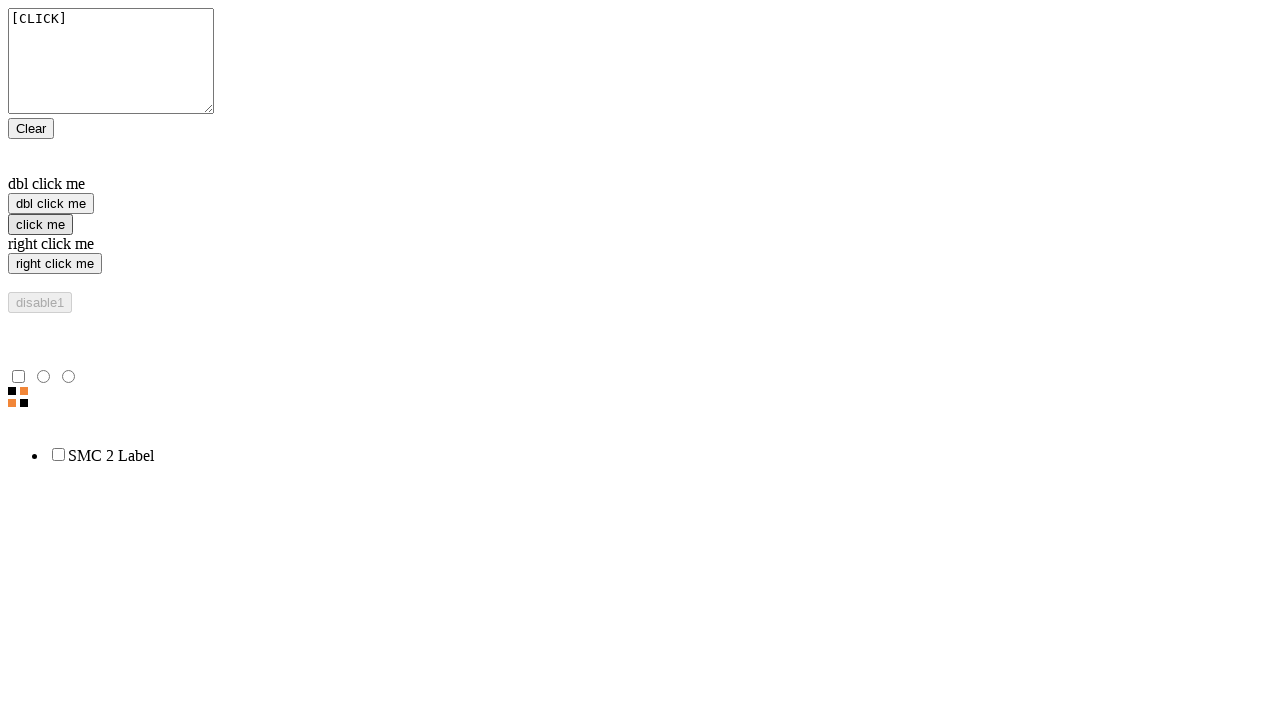

Performed double click on button at (51, 204) on xpath=//input[@value='dbl click me']
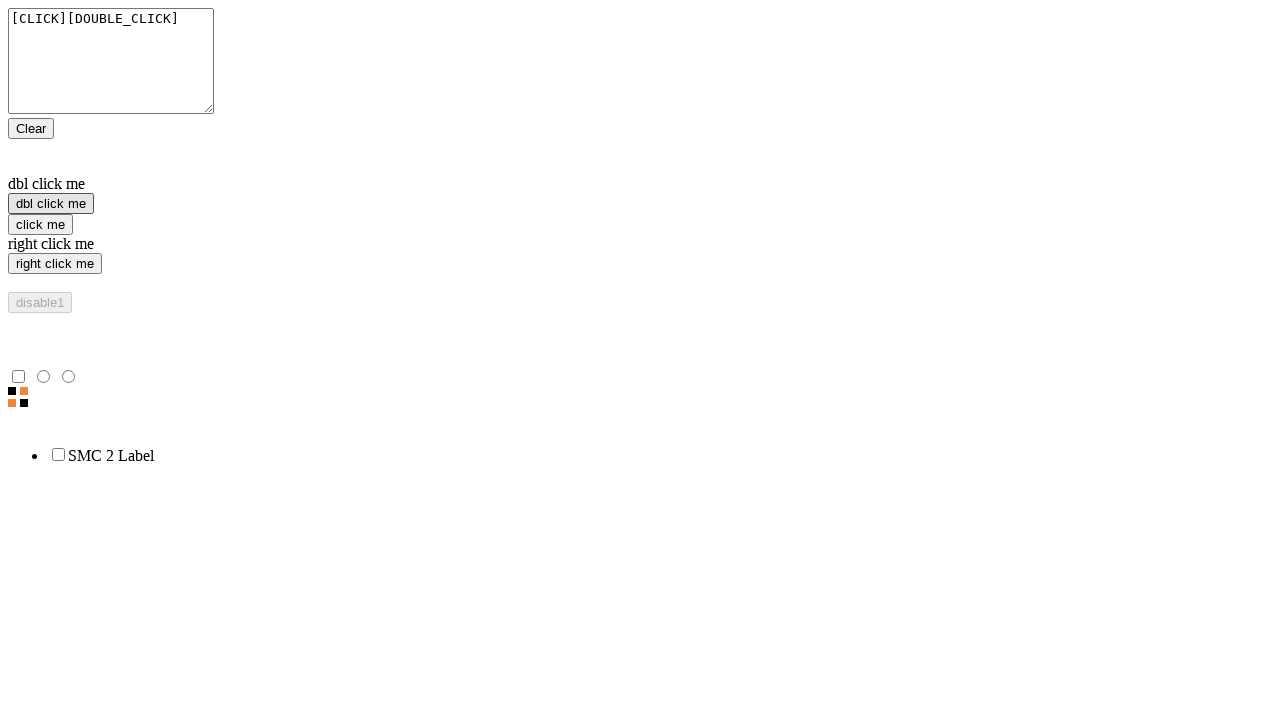

Performed right click on button at (55, 264) on xpath=//input[@value='right click me']
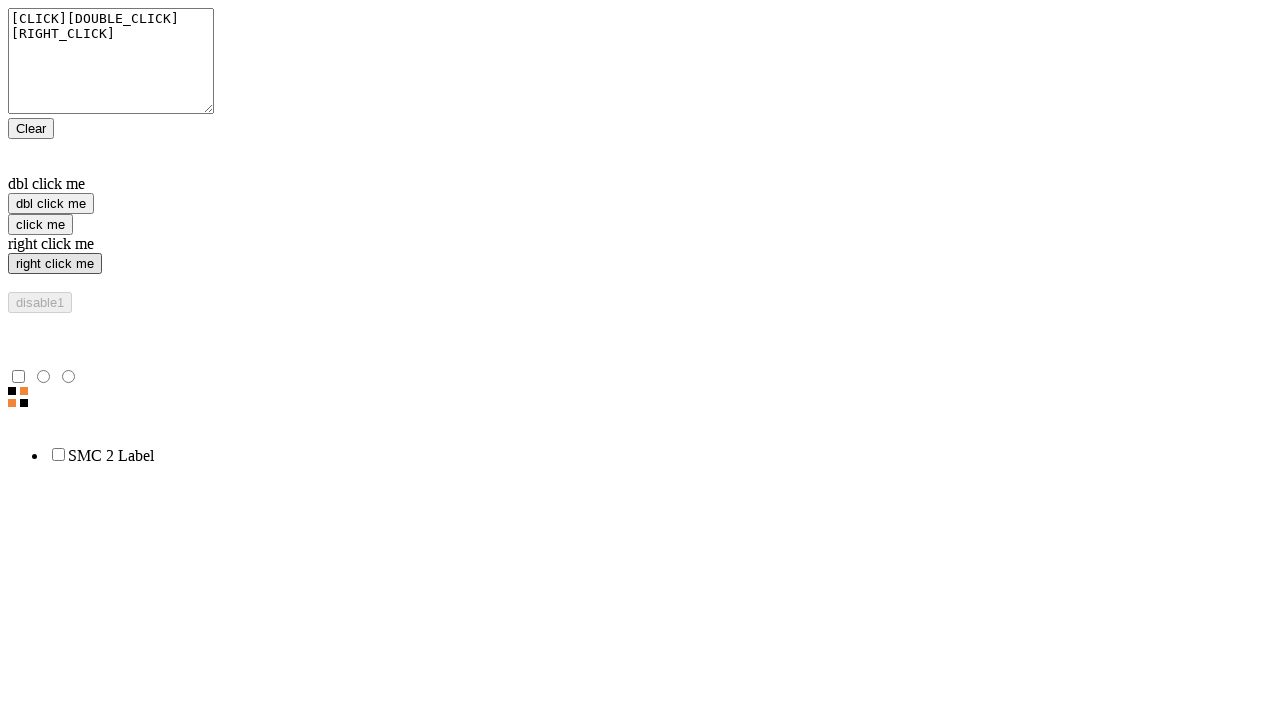

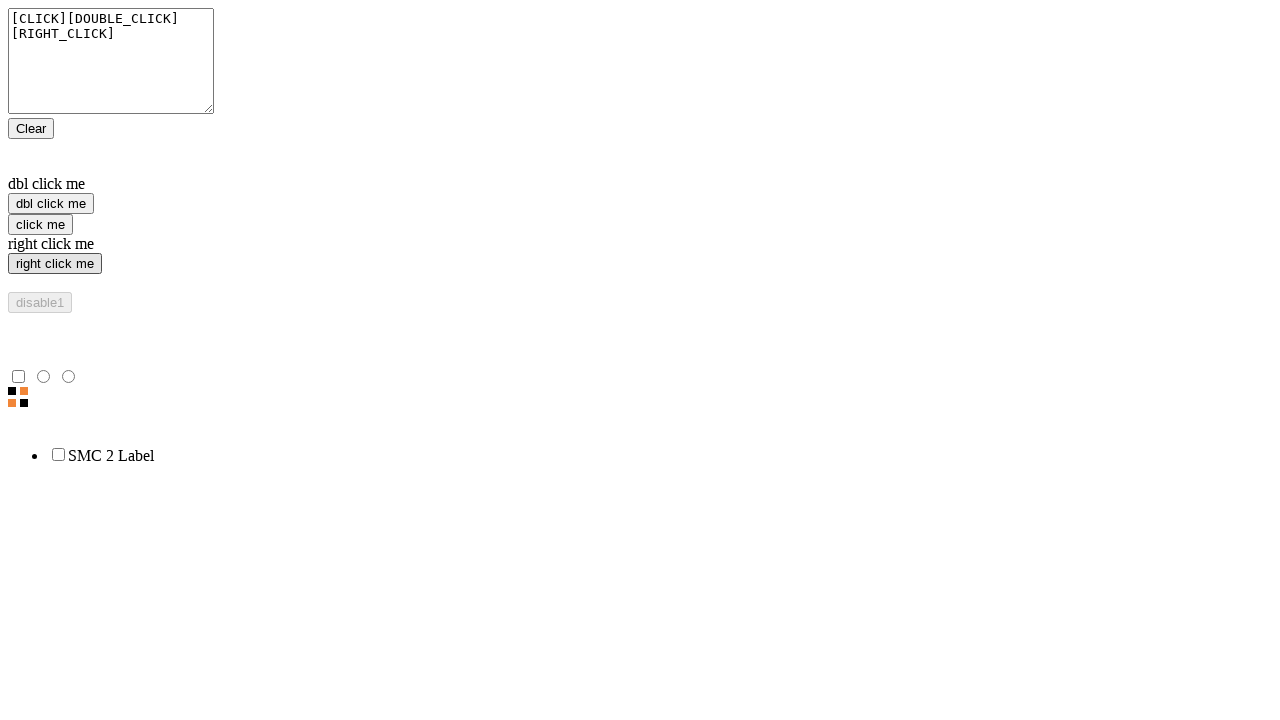